Tests the NuGet.org search functionality by entering a search query for "Selenium WebDriver" and submitting the search form

Starting URL: https://www.nuget.org/

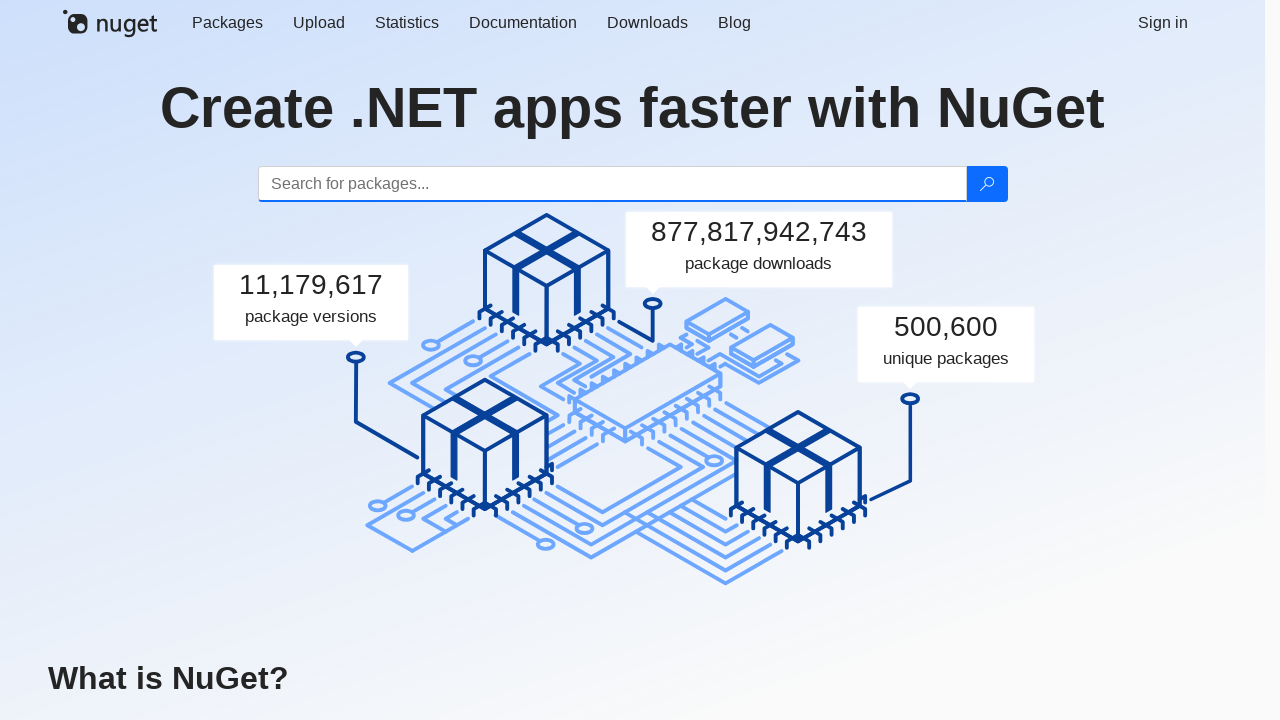

Filled search box with 'Selenium WebDriver' on #search
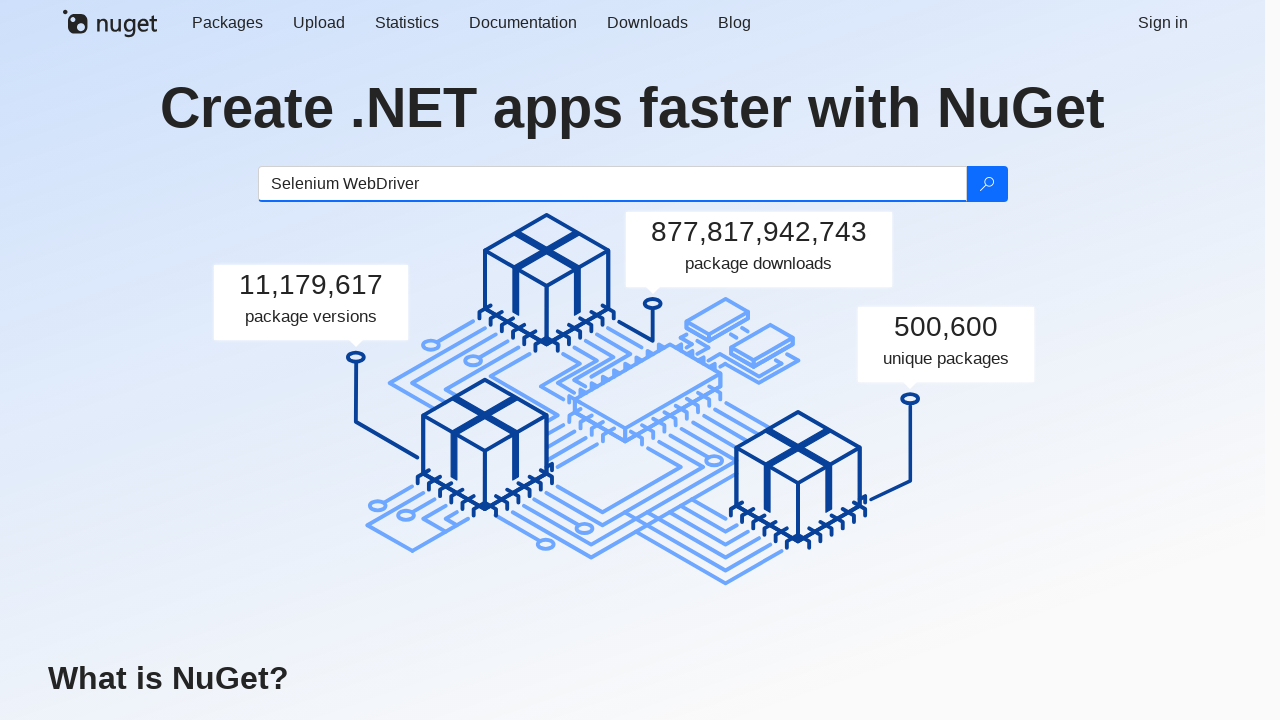

Pressed Enter to submit the search query on #search
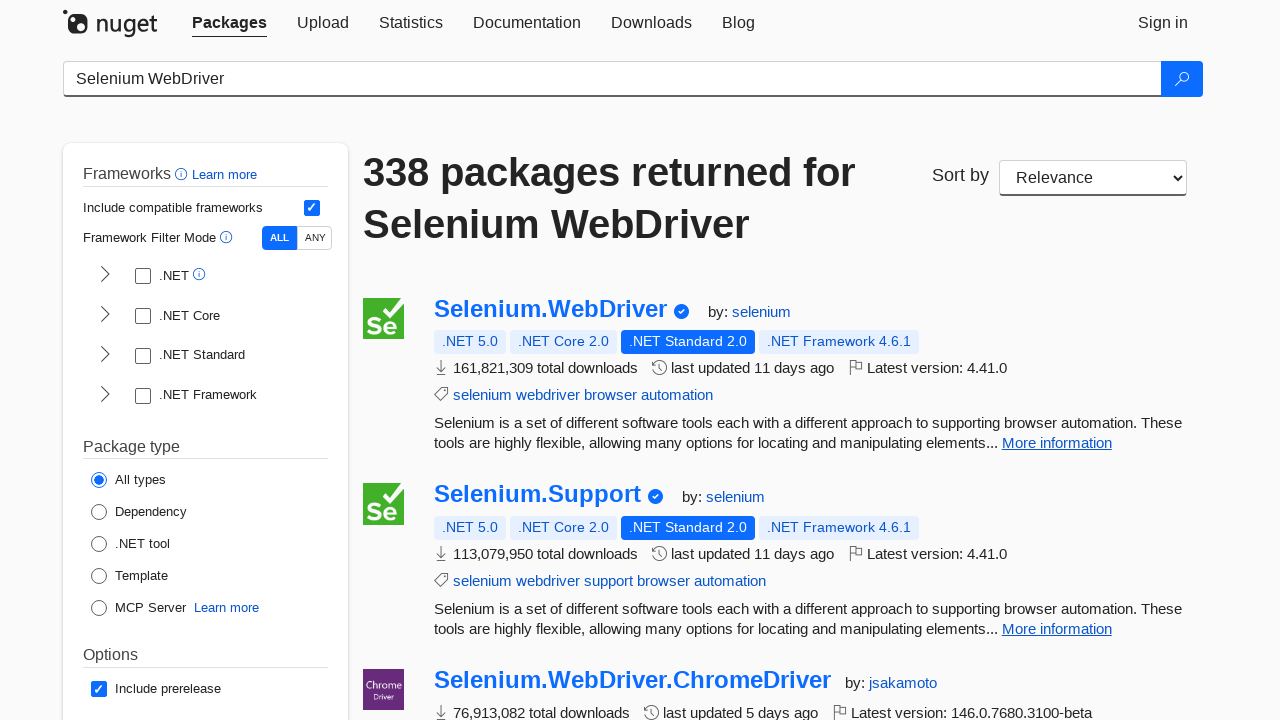

Waited for search results to load (networkidle)
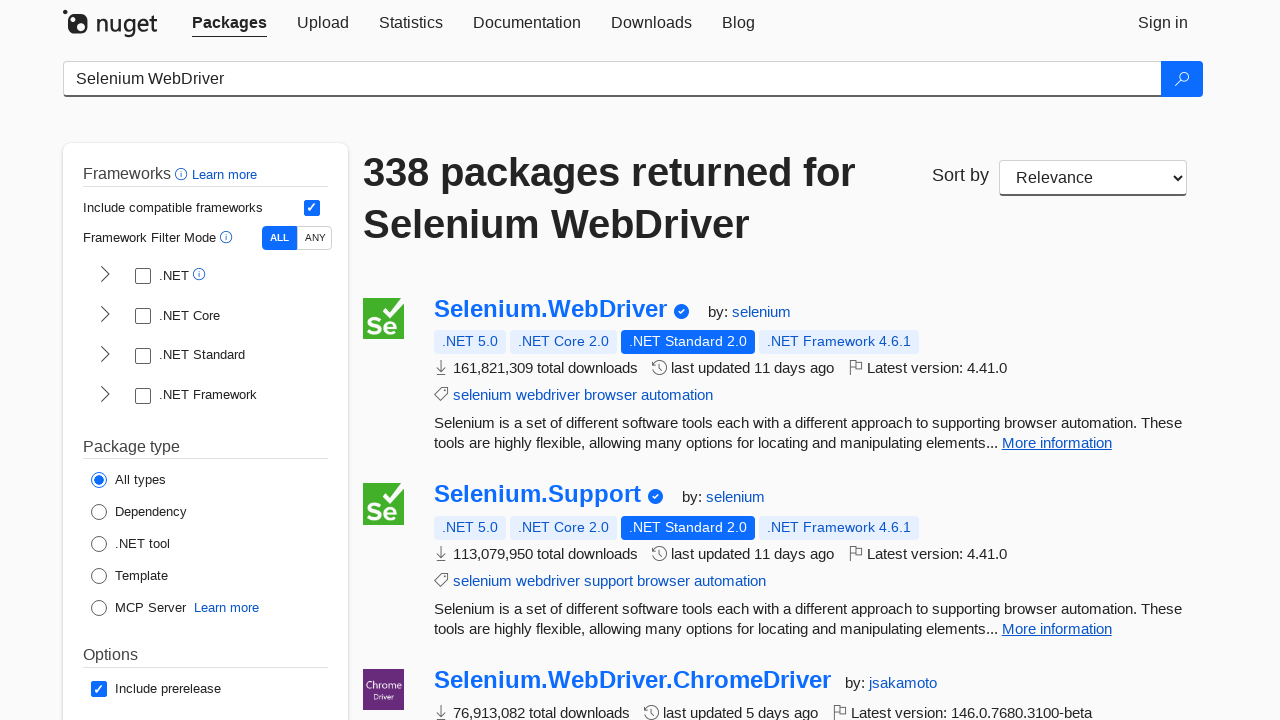

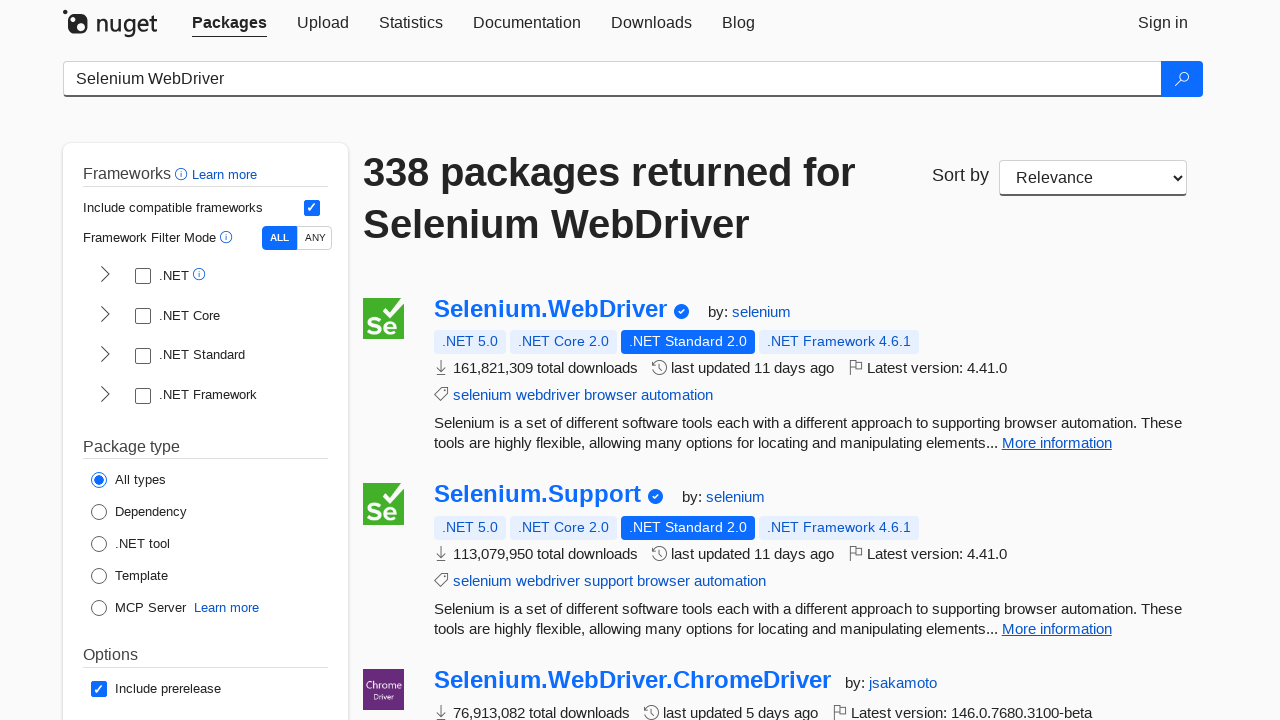